Tests the search functionality by clicking the Search button without entering any search term, verifying it navigates to the search results page with an empty query.

Starting URL: https://ecommerce-playground.lambdatest.io/

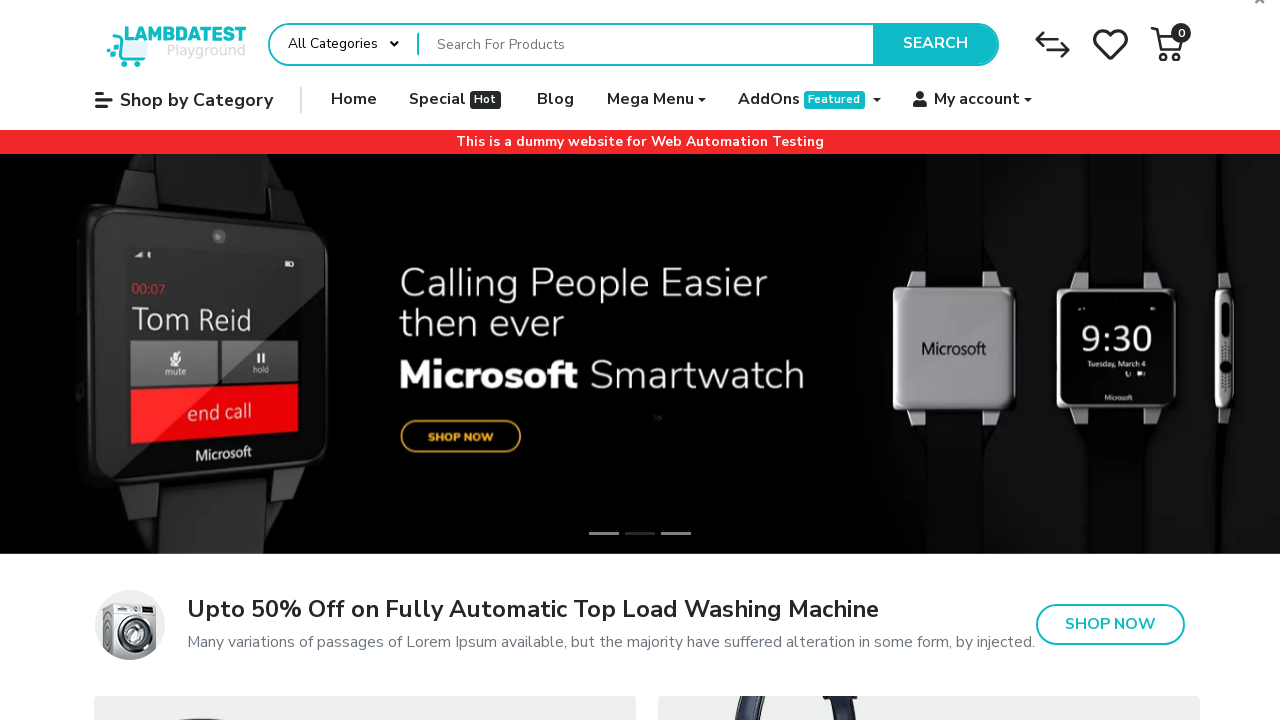

Clicked Search button without entering any search term at (935, 44) on button:has-text('Search')
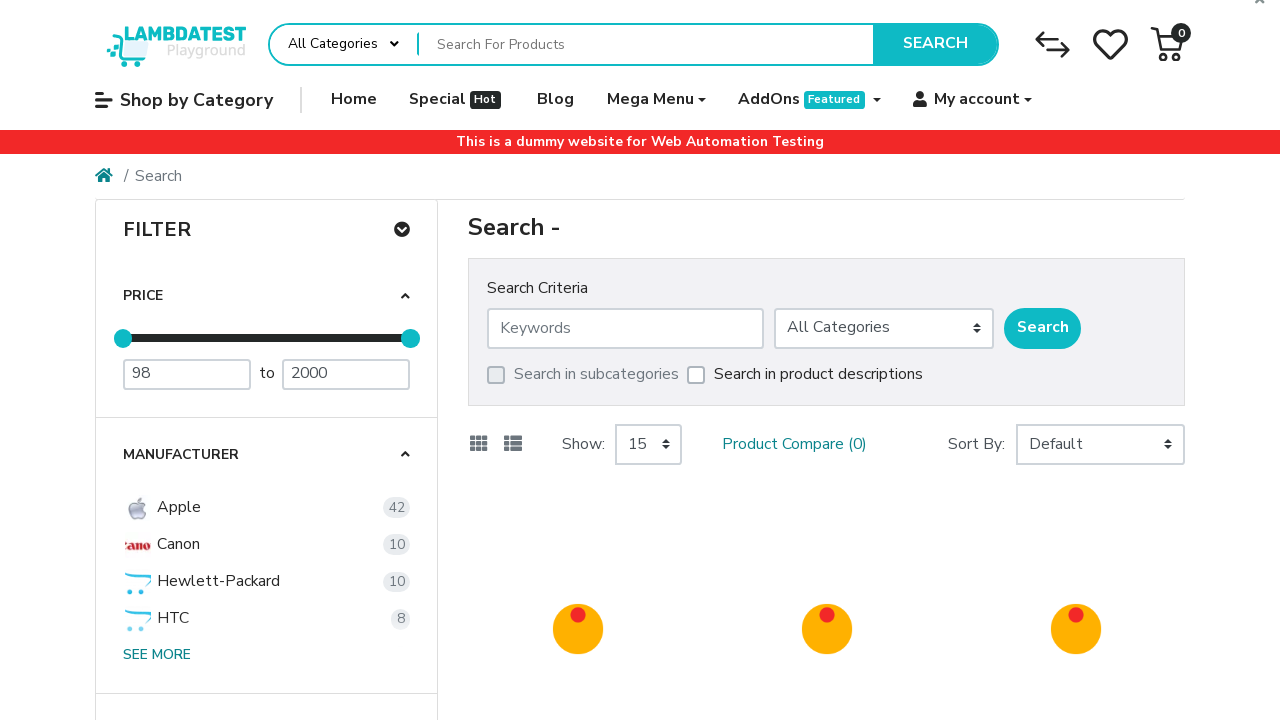

Navigated to search results page with empty query
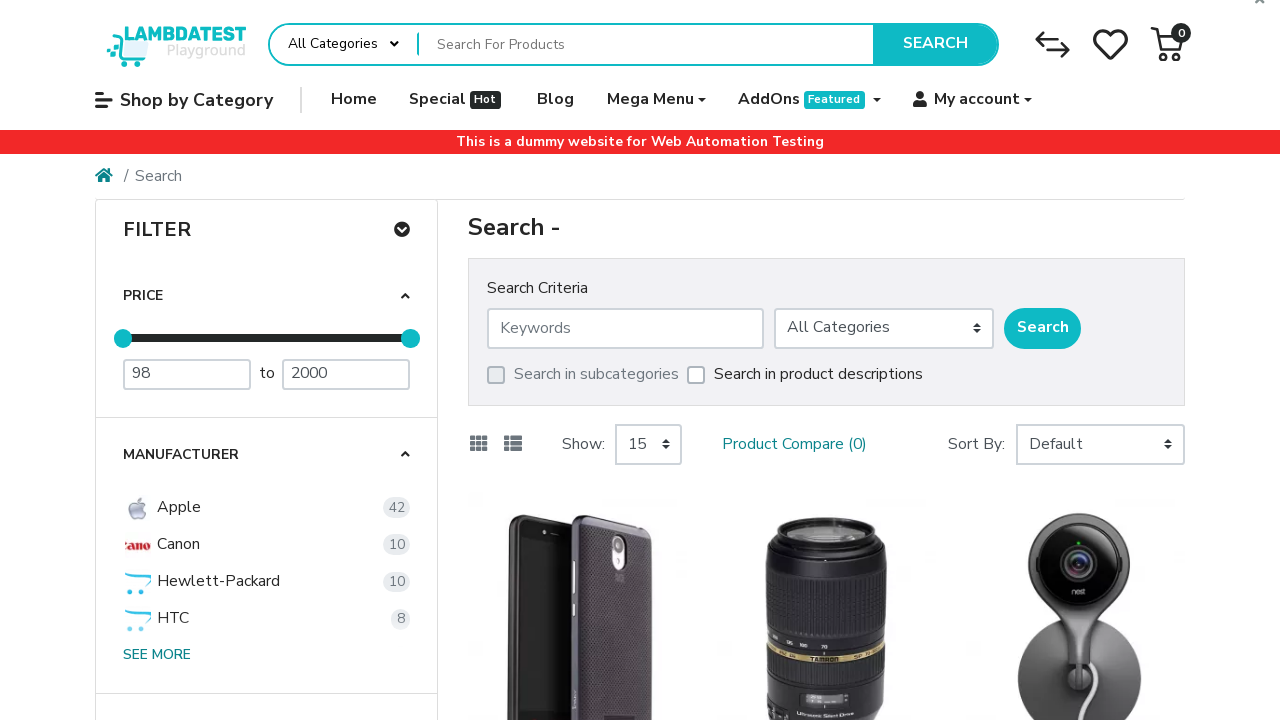

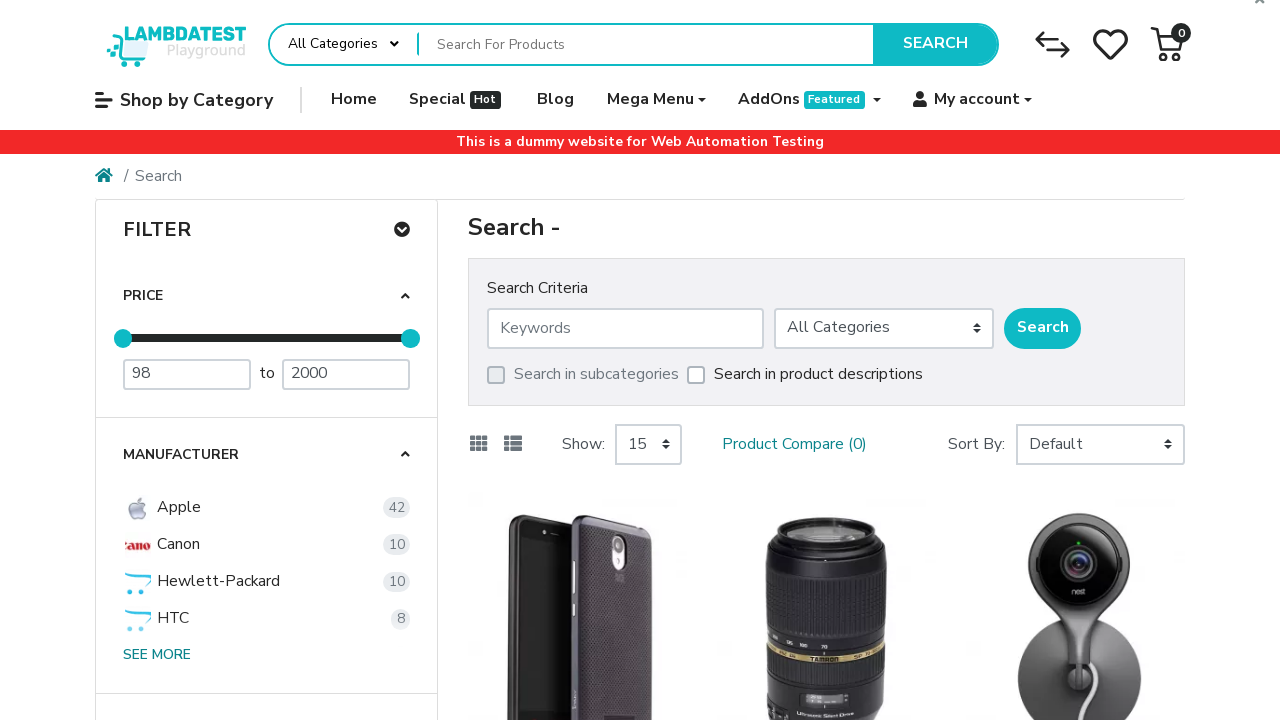